Tests the autocomplete address input functionality by entering an address string into the autocomplete field

Starting URL: https://formy-project.herokuapp.com/autocomplete

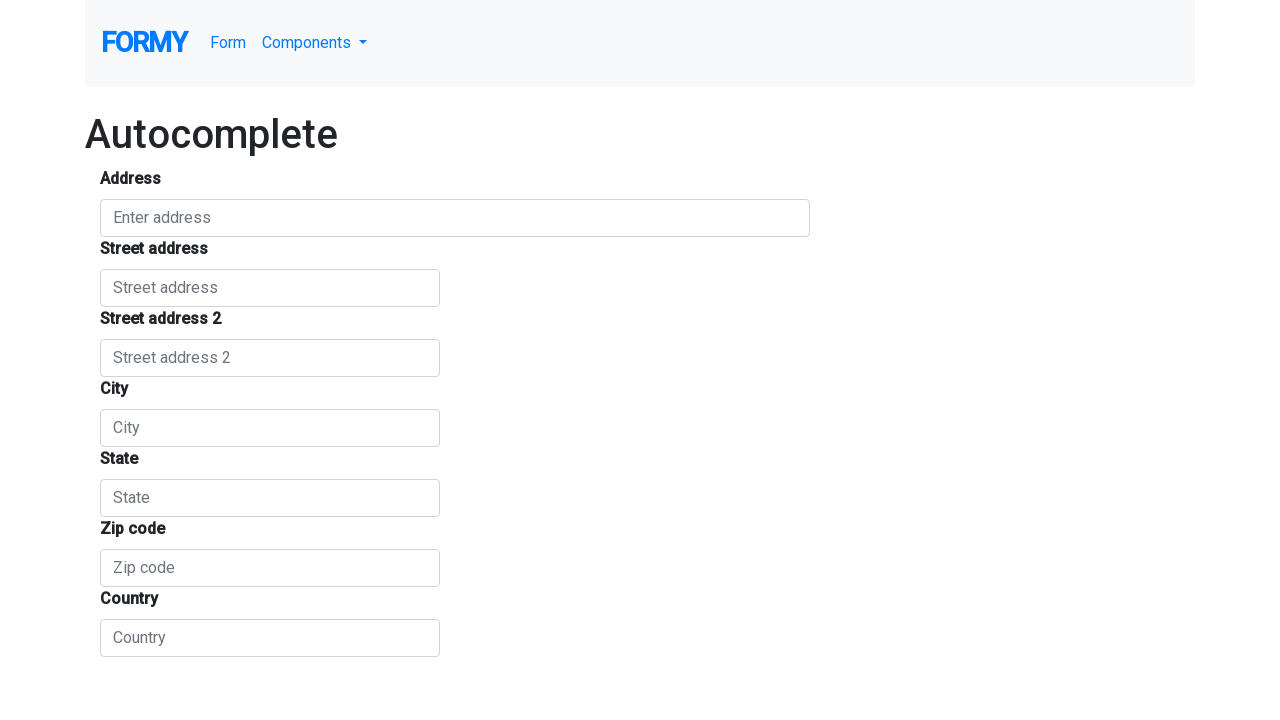

Waited for autocomplete input field to become visible
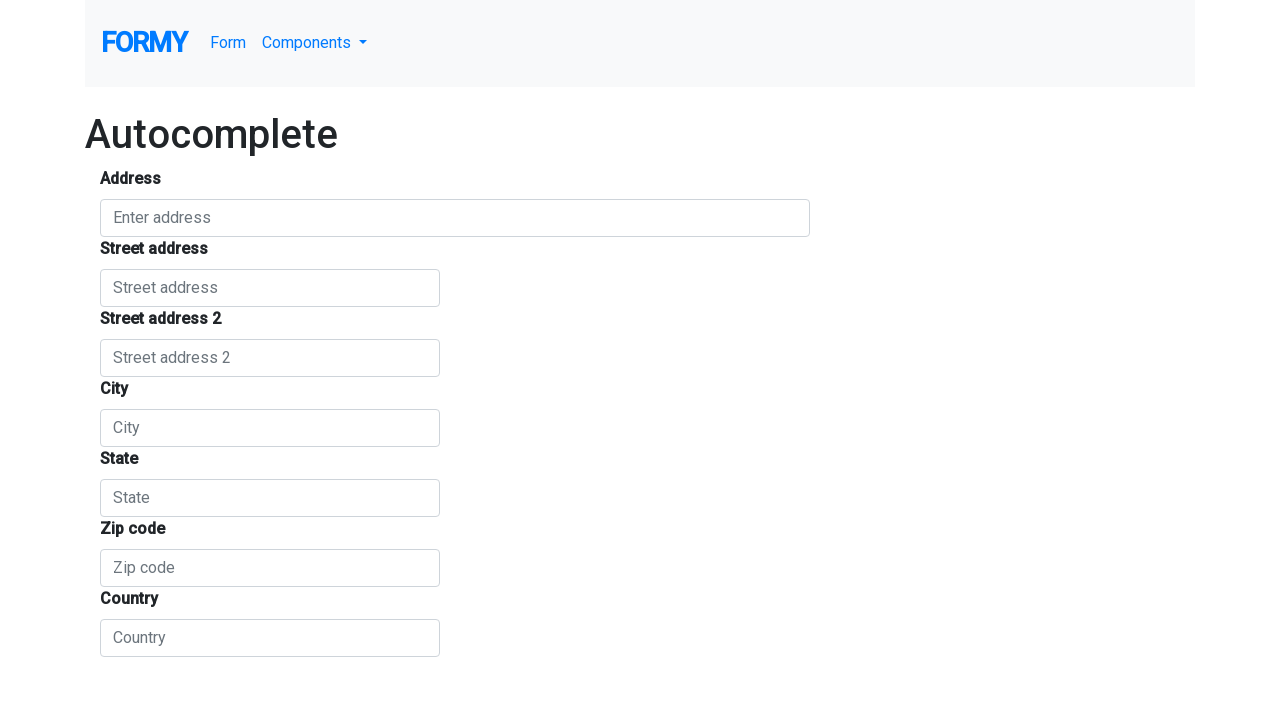

Filled autocomplete field with address '1555 Park Blvd, Palo Alto, CA' on #autocomplete
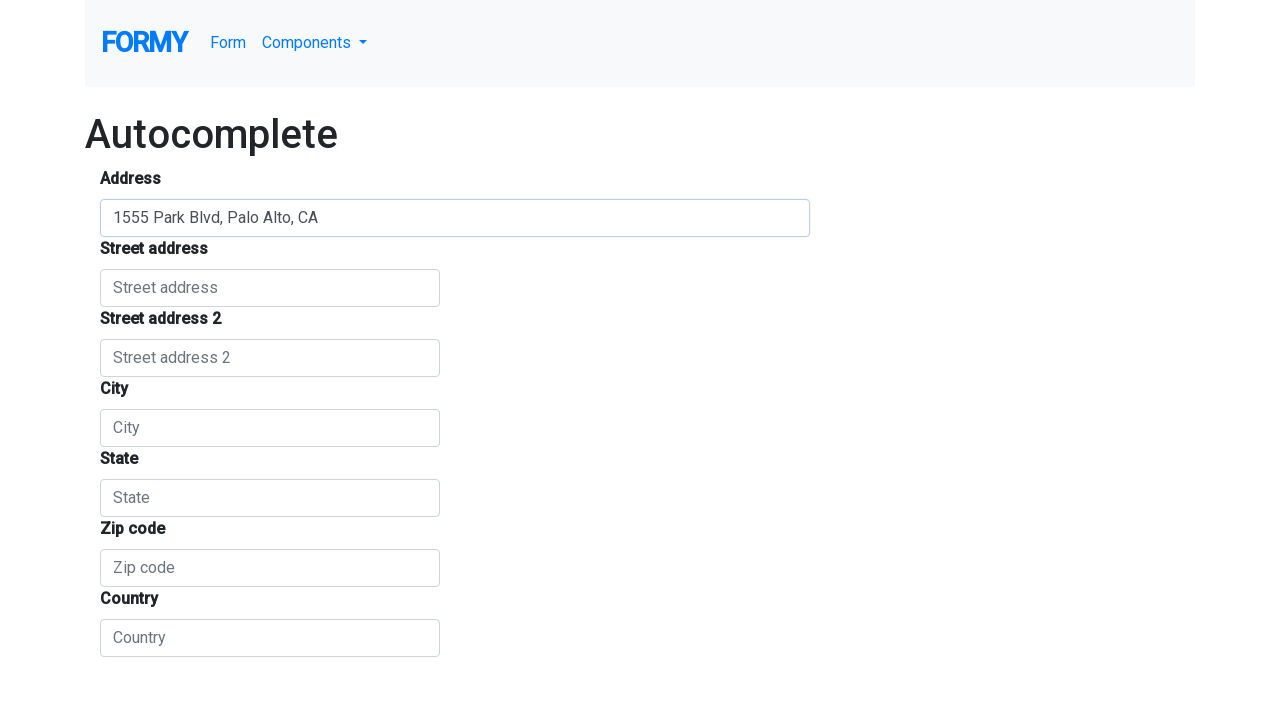

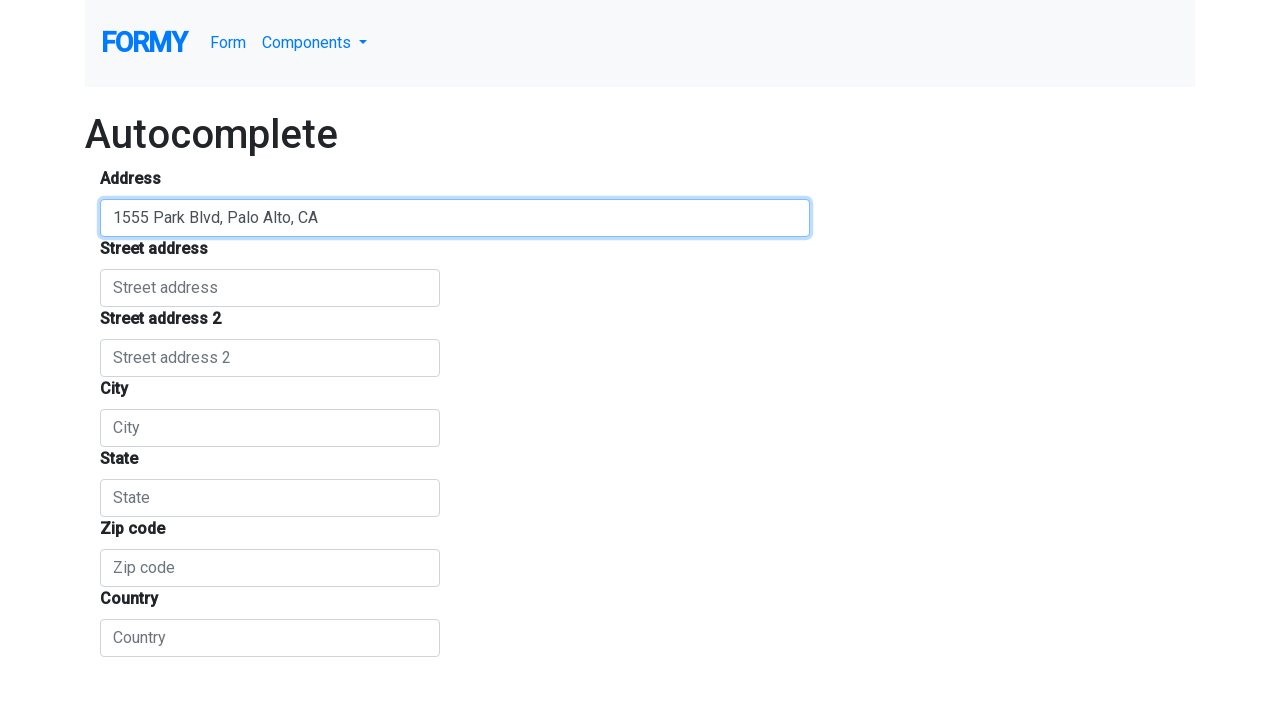